Navigates to Baidu's contact page and waits for the page to load, verifying the page is accessible.

Starting URL: http://home.baidu.com/contact.html

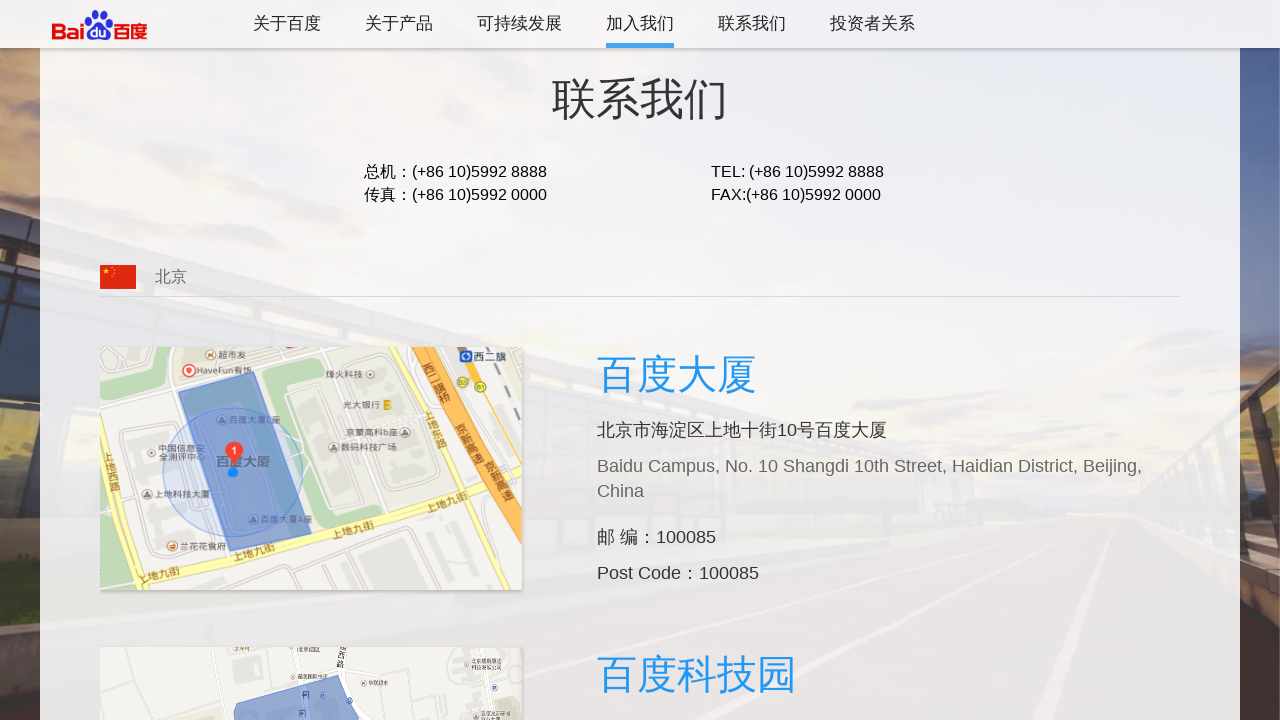

Navigated to Baidu contact page
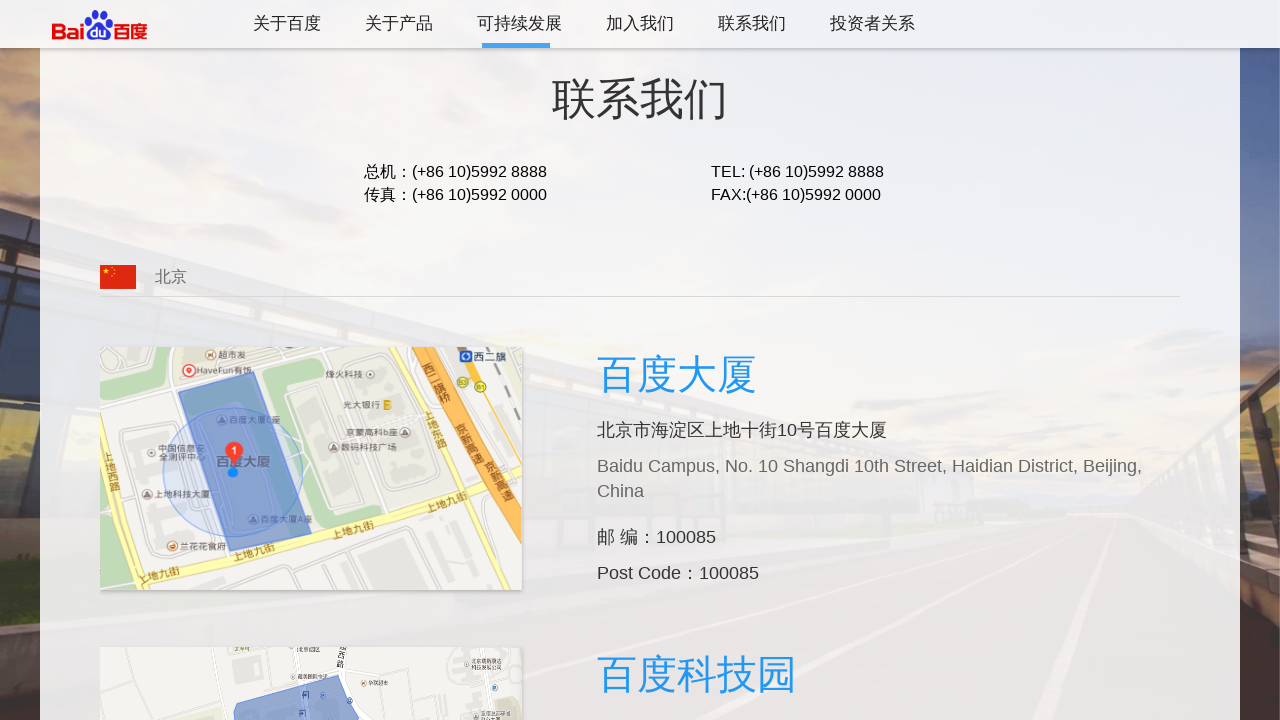

Page fully loaded - DOM content ready
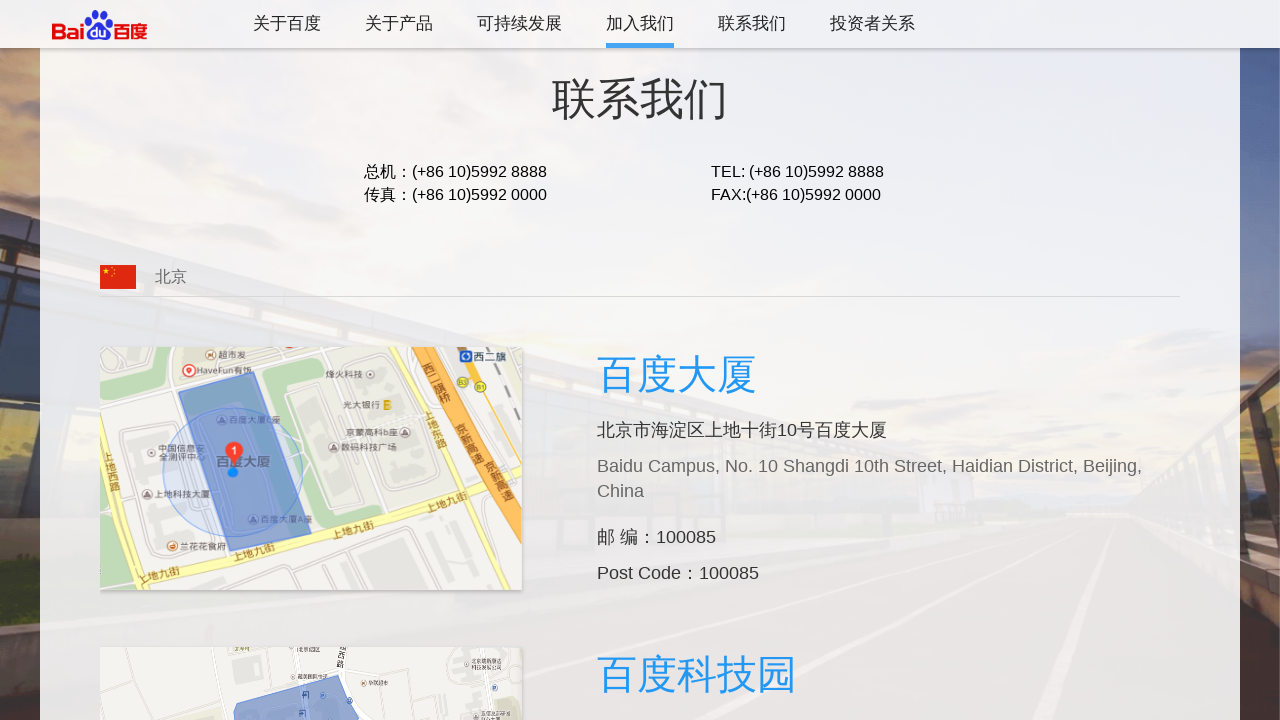

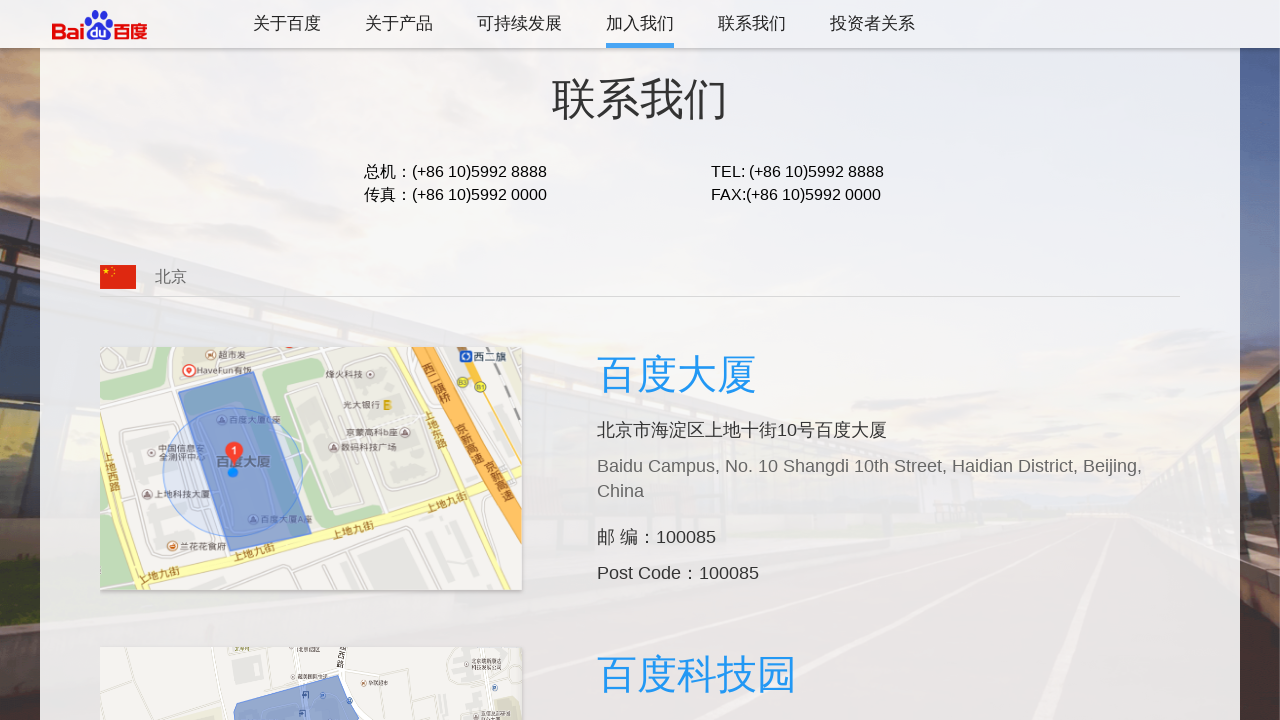